Navigates to a Stepik lesson page, fills in an answer in the textarea field, and clicks the submit button to submit the solution.

Starting URL: https://stepik.org/lesson/25969/step/12

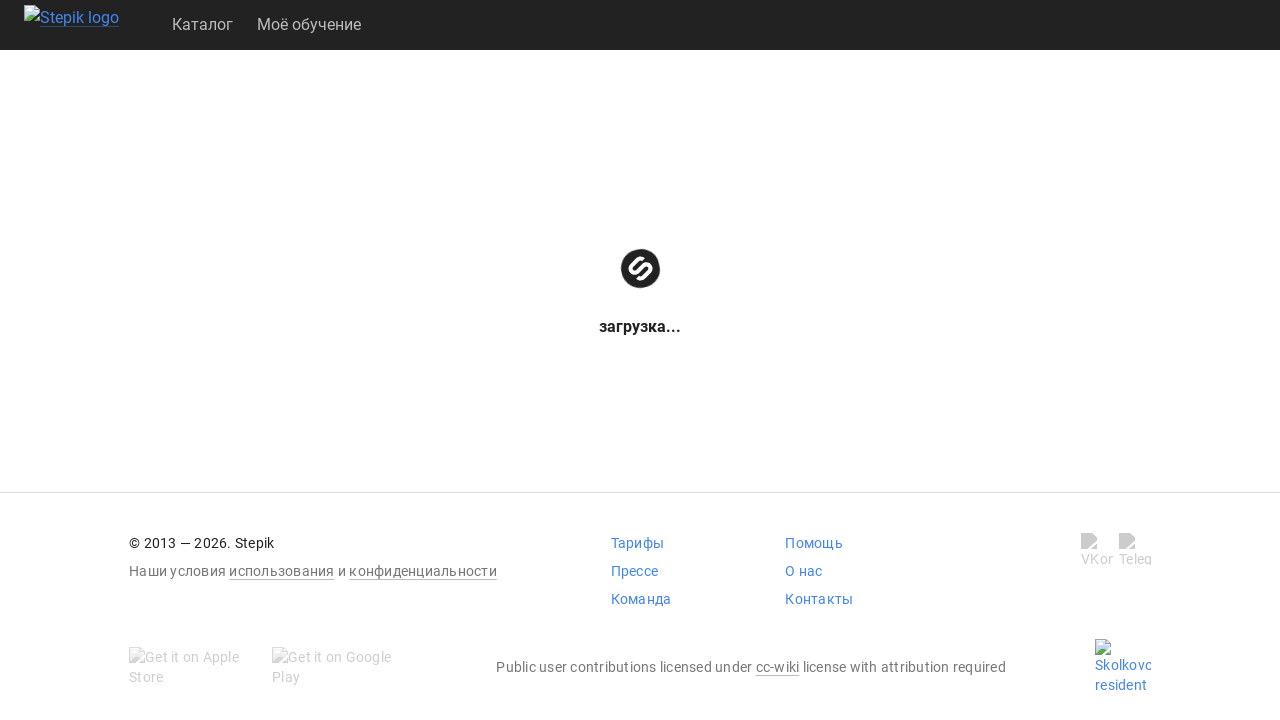

Waited for textarea to be visible
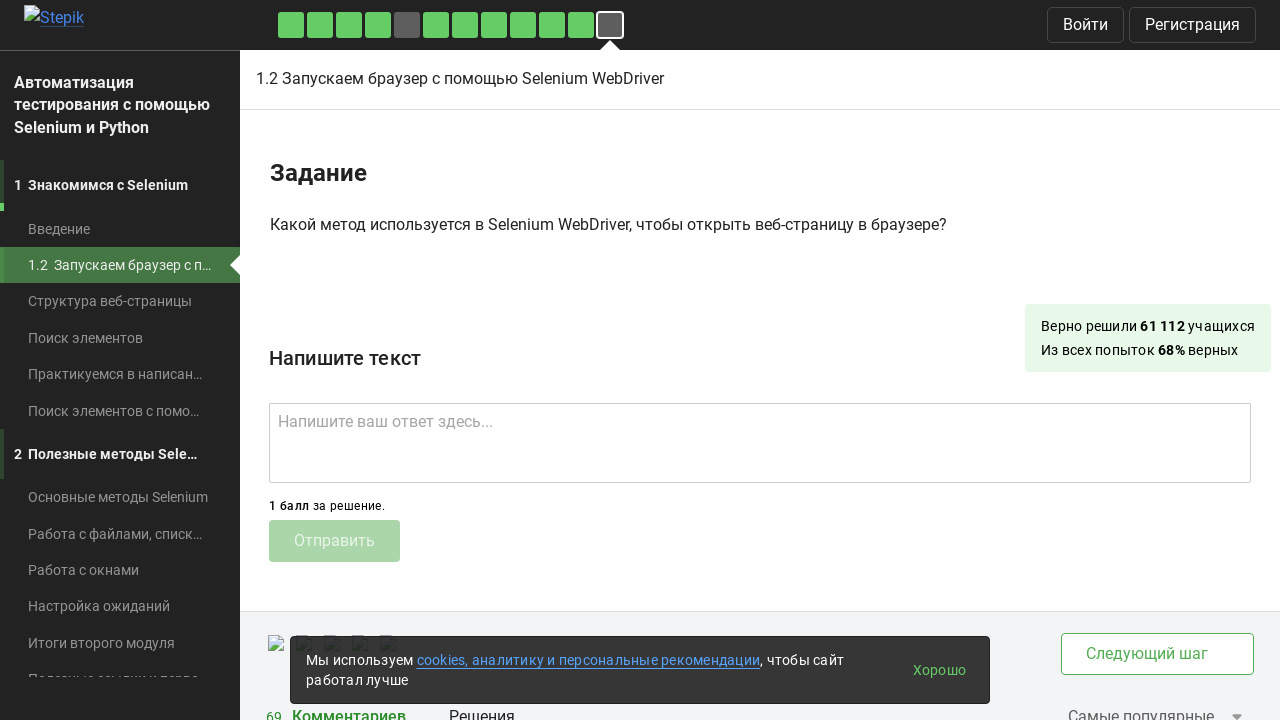

Filled textarea with answer 'get()' on .textarea
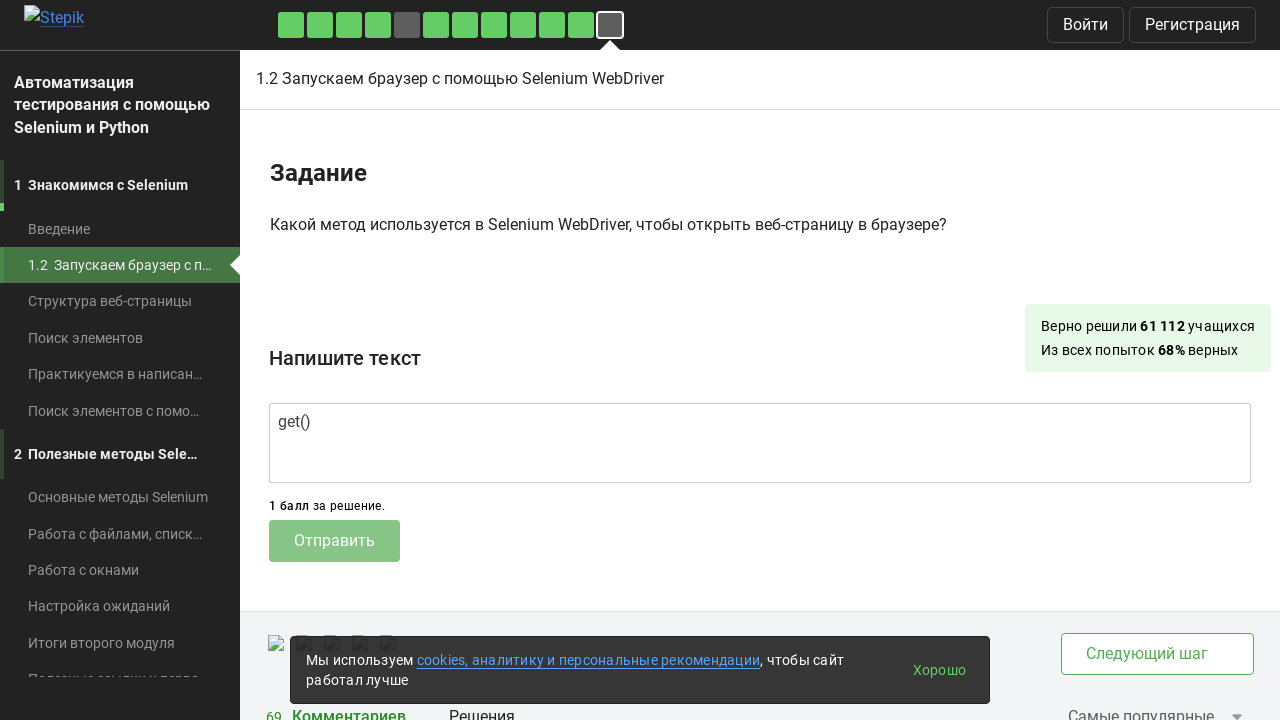

Clicked submit button to submit solution at (334, 541) on .submit-submission
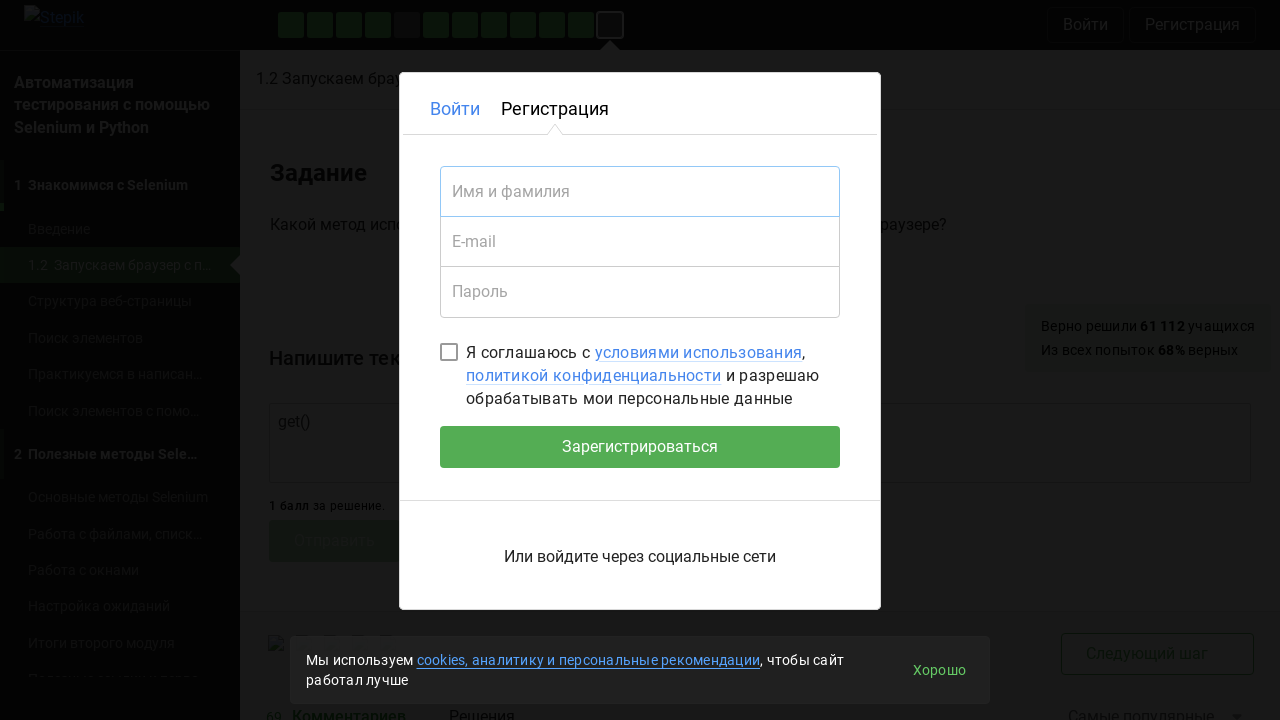

Waited 1 second for submission to process
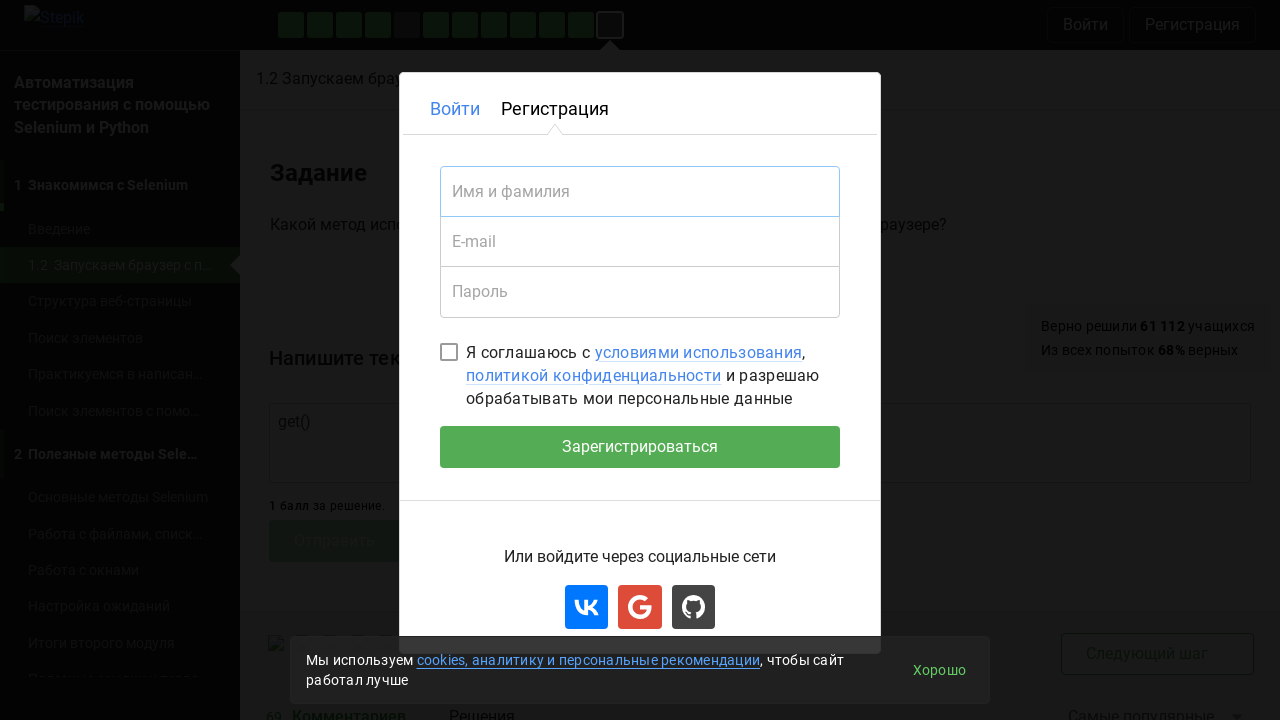

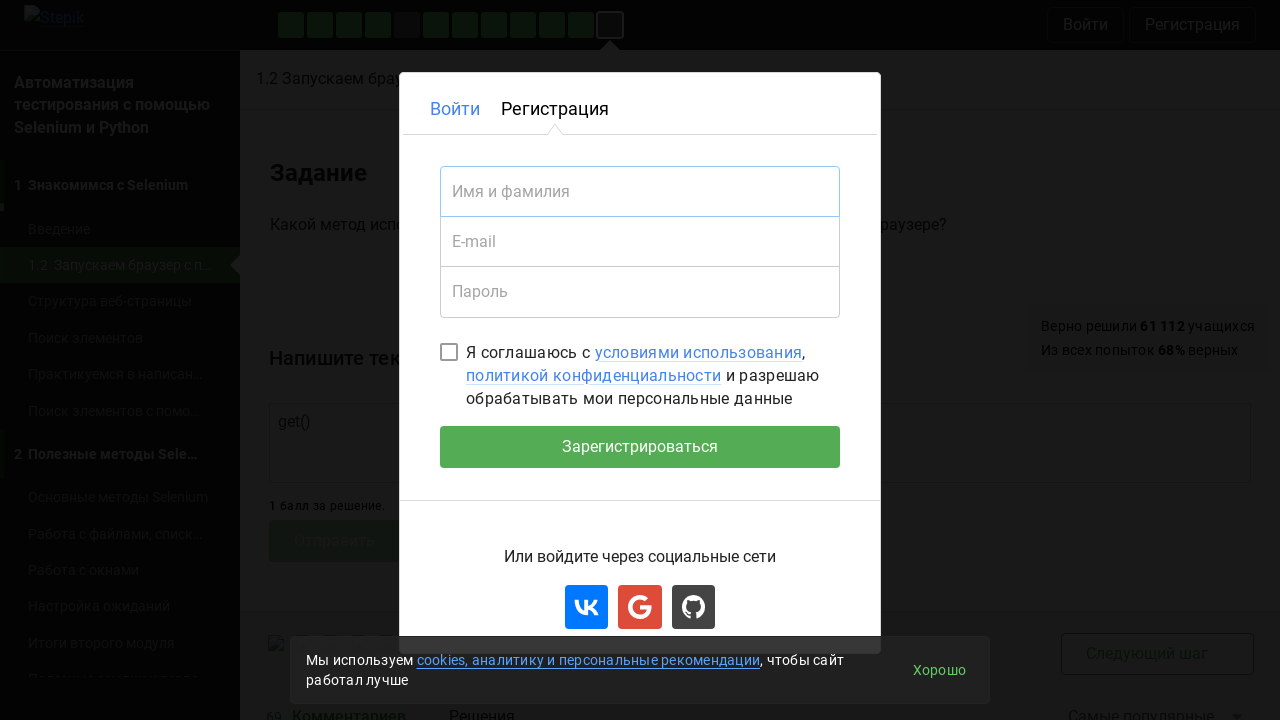